Tests W3Schools input form example by clicking "Try it Yourself" link, switching to new window, filling form fields in an iframe, and submitting the form

Starting URL: https://www.w3schools.com/tags/tag_input.asp

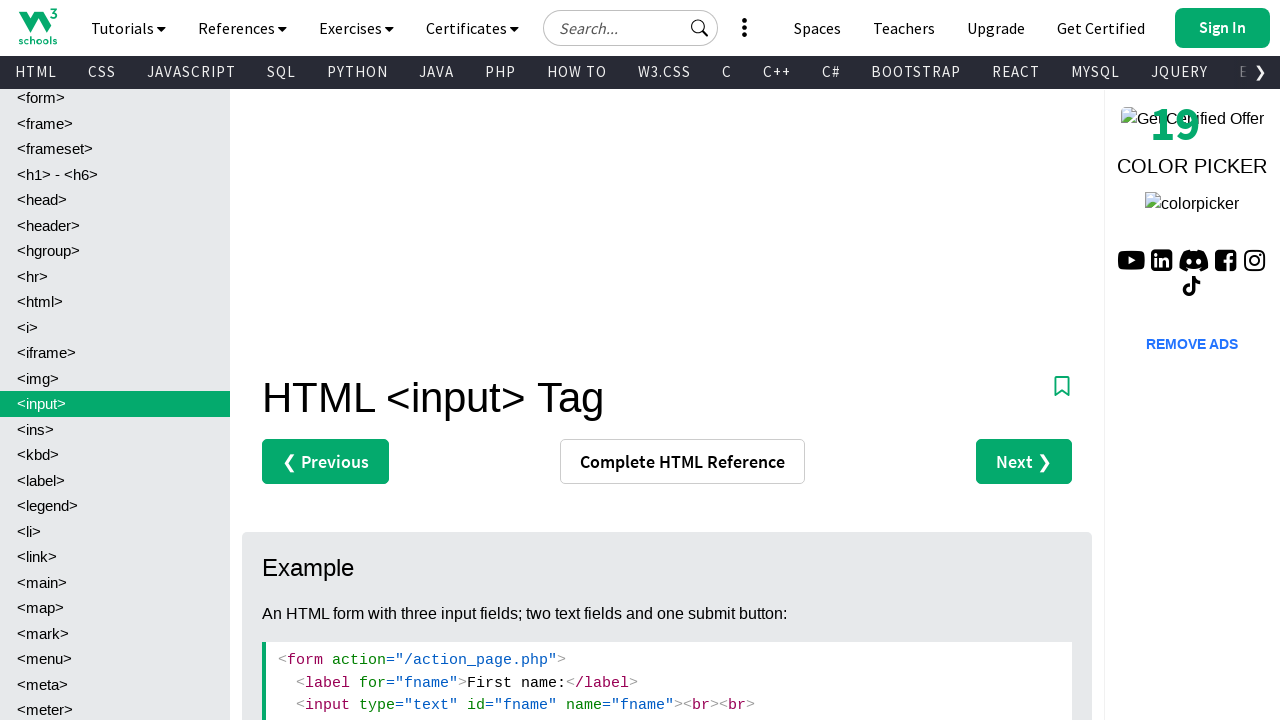

Clicked 'Try it Yourself »' link to open new window at (334, 360) on text=Try it Yourself »
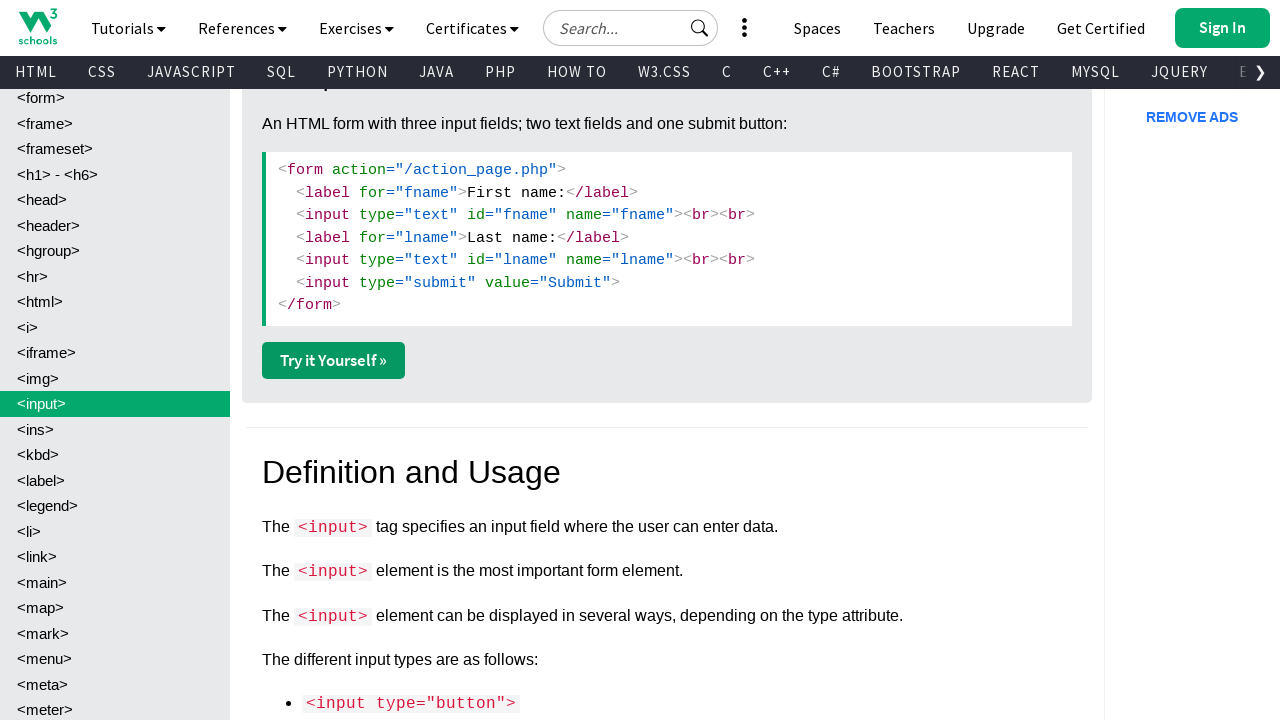

New window opened and captured
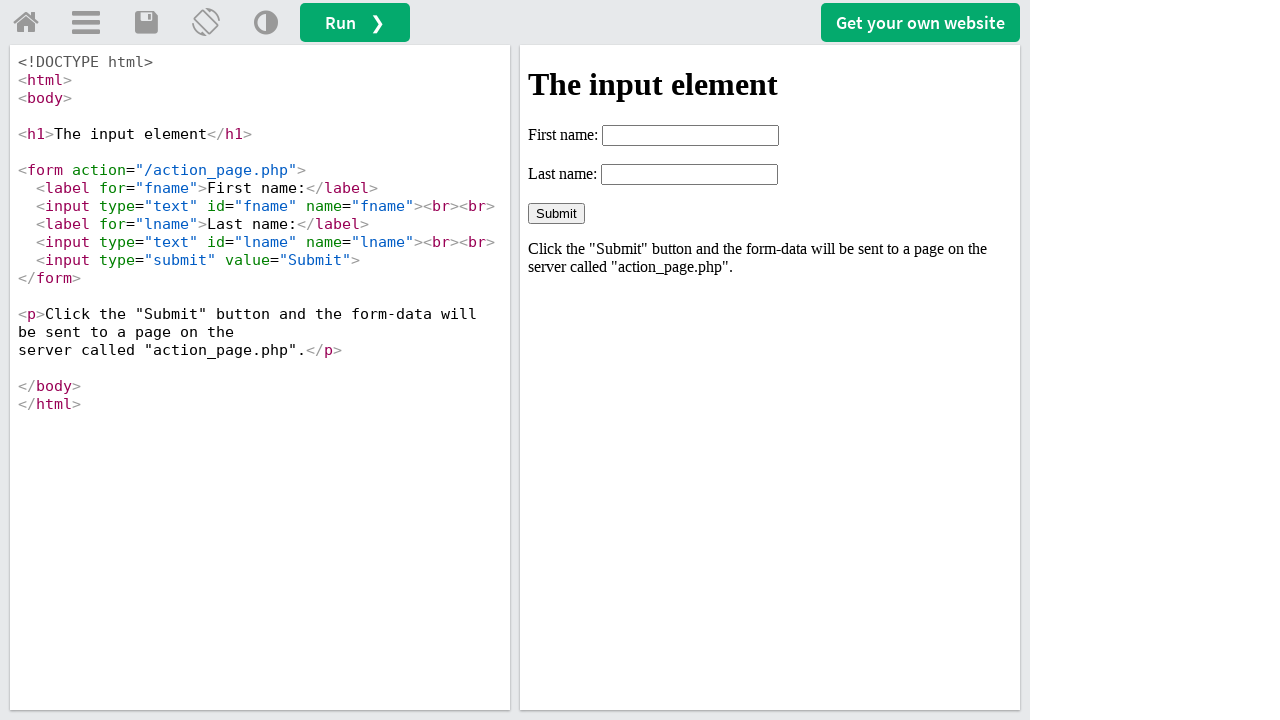

Filled first name field with 'java' in iframeResult on #fname
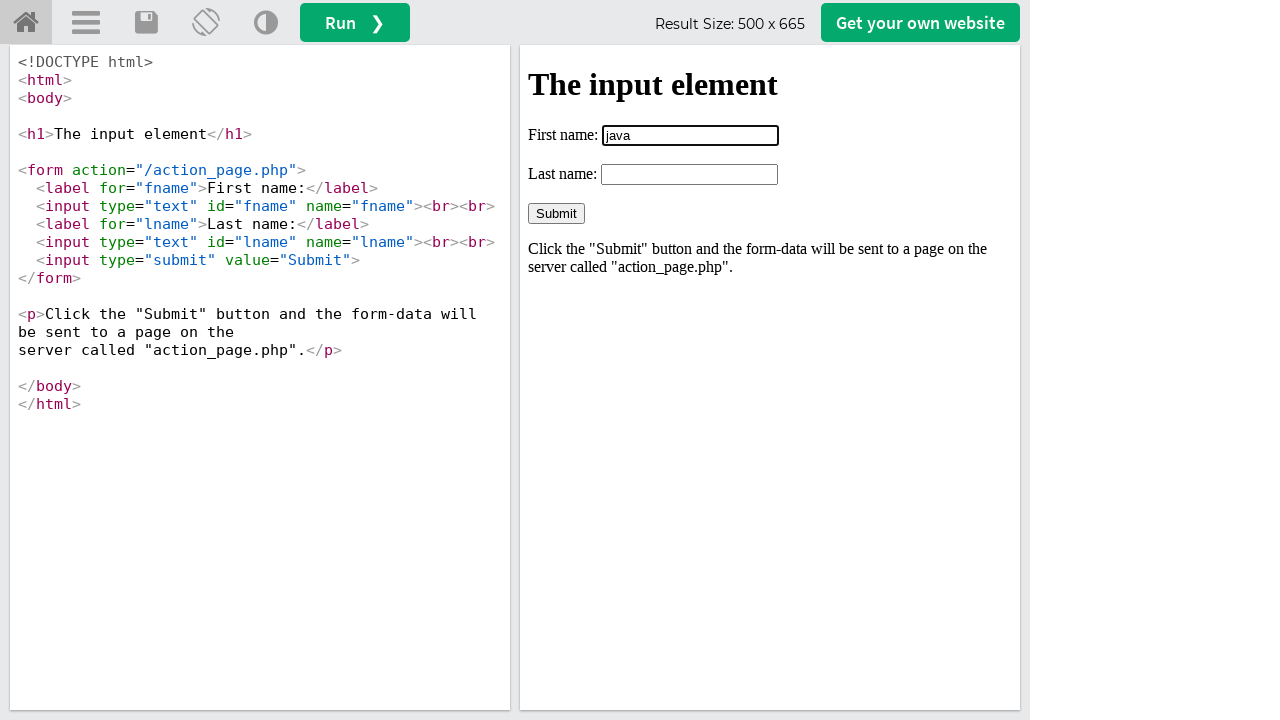

Filled last name field with 'selenium' in iframeResult on #lname
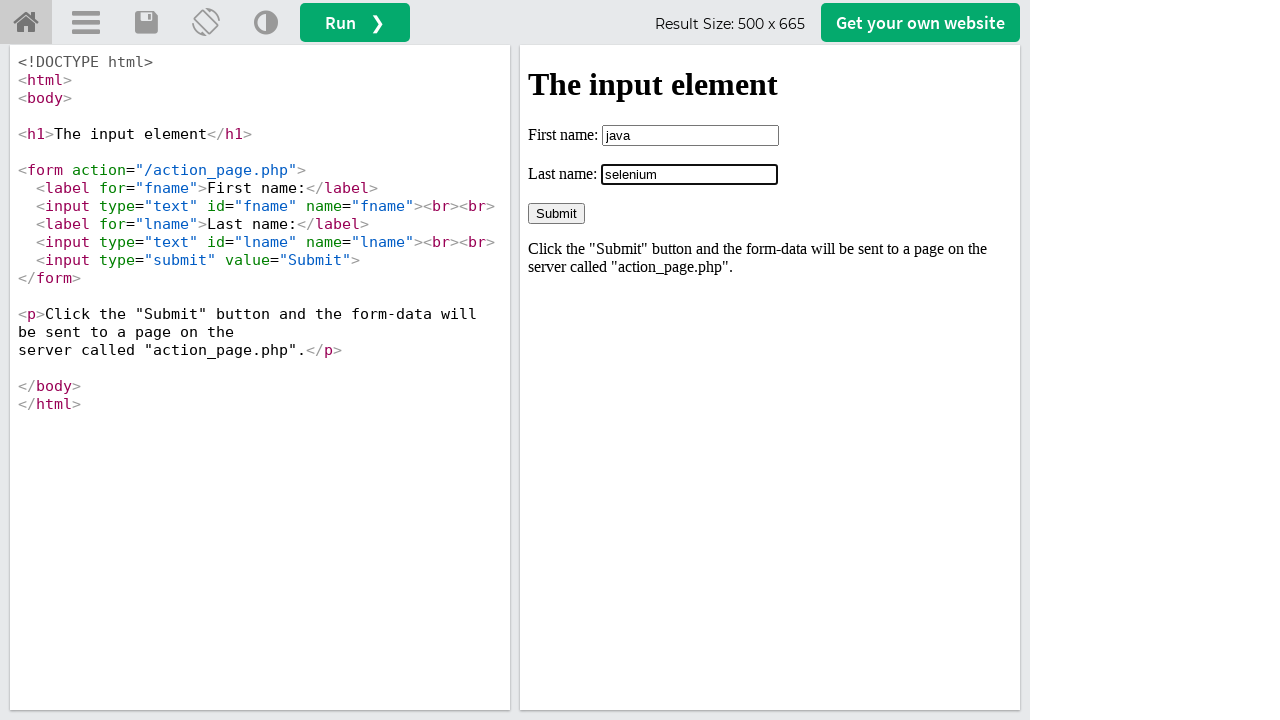

Clicked submit button in iframeResult at (556, 213) on input[type='submit']
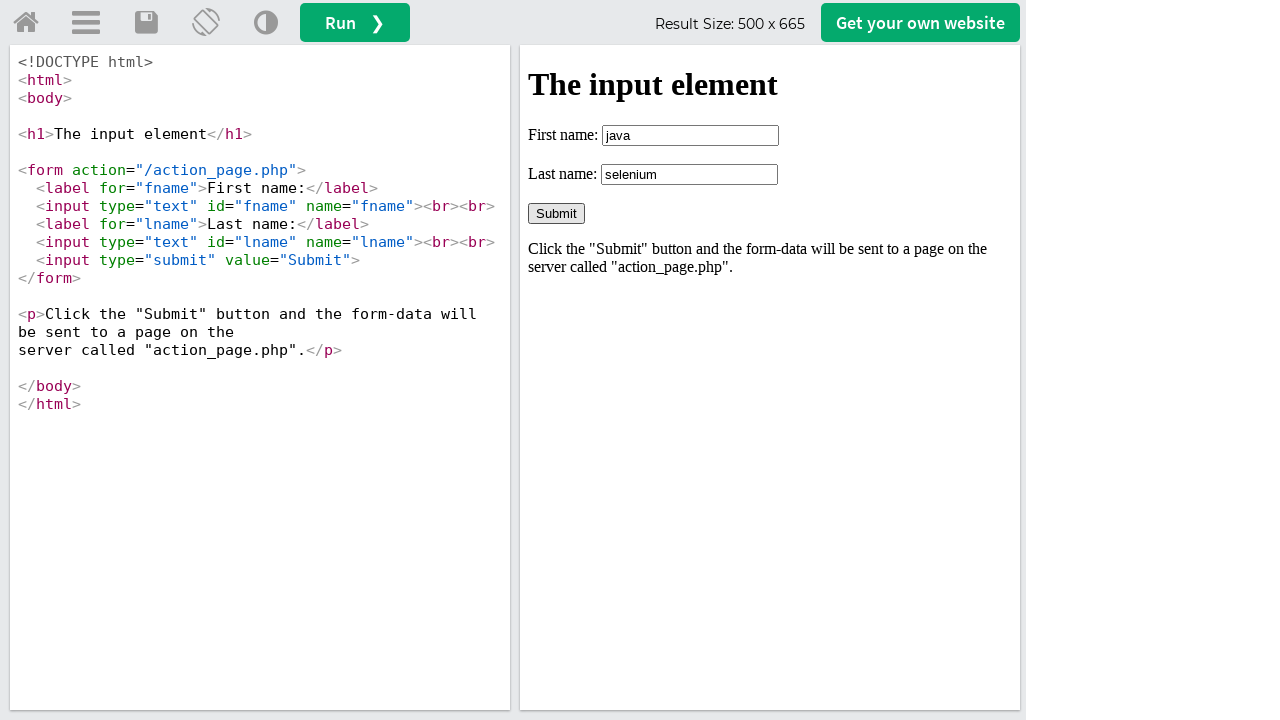

Closed the new window
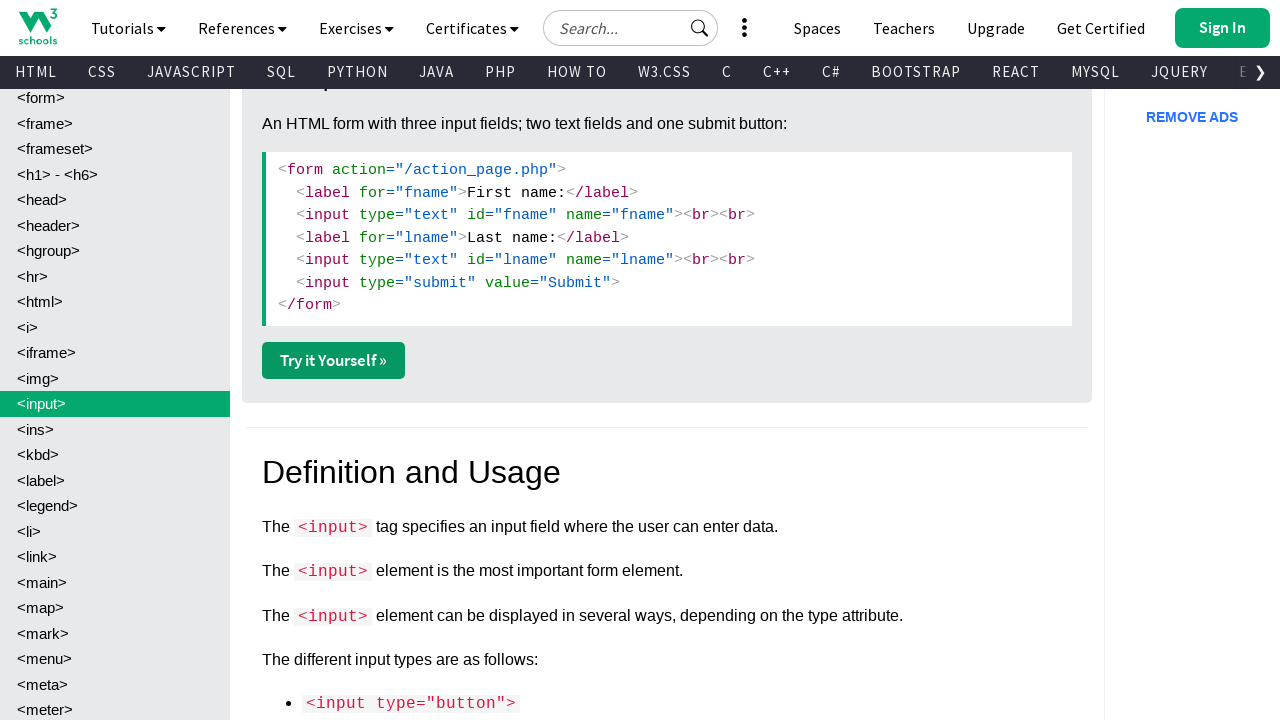

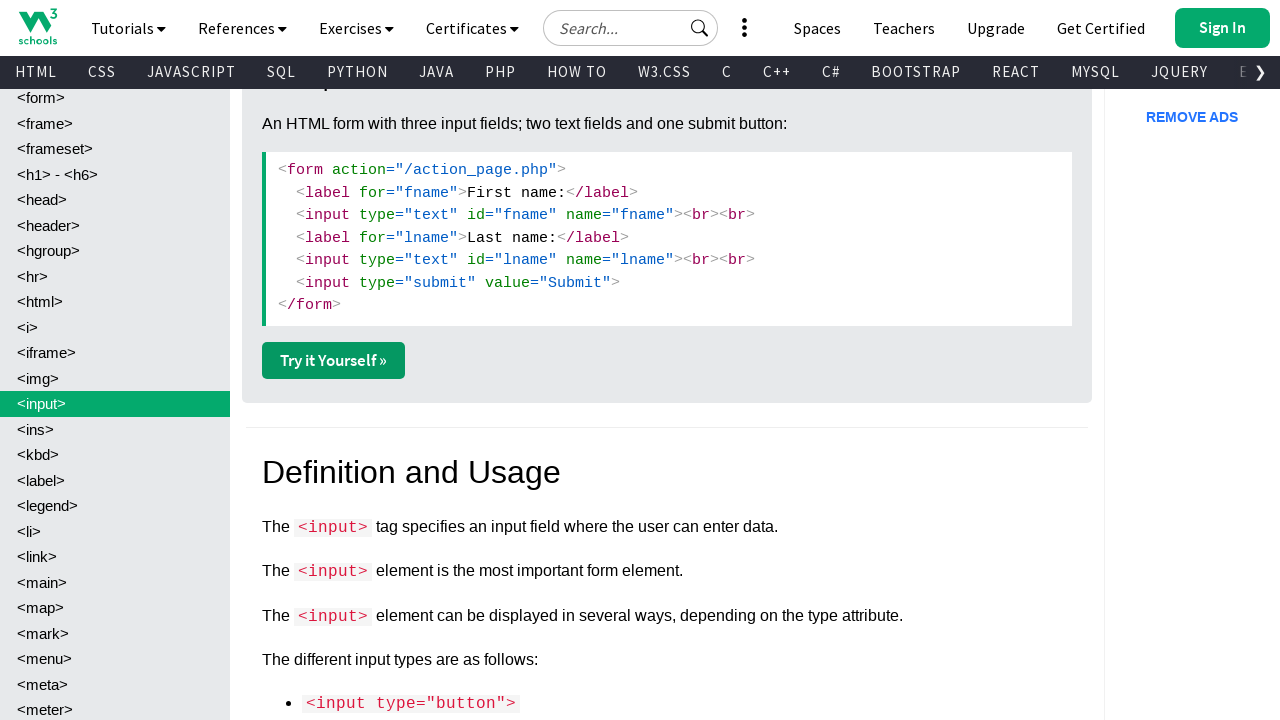